Tests mobile emulation by setting a mobile viewport size and clicking on the navbar toggler (hamburger menu) to expand the mobile navigation menu.

Starting URL: https://rahulshettyacademy.com/angularAppdemo/

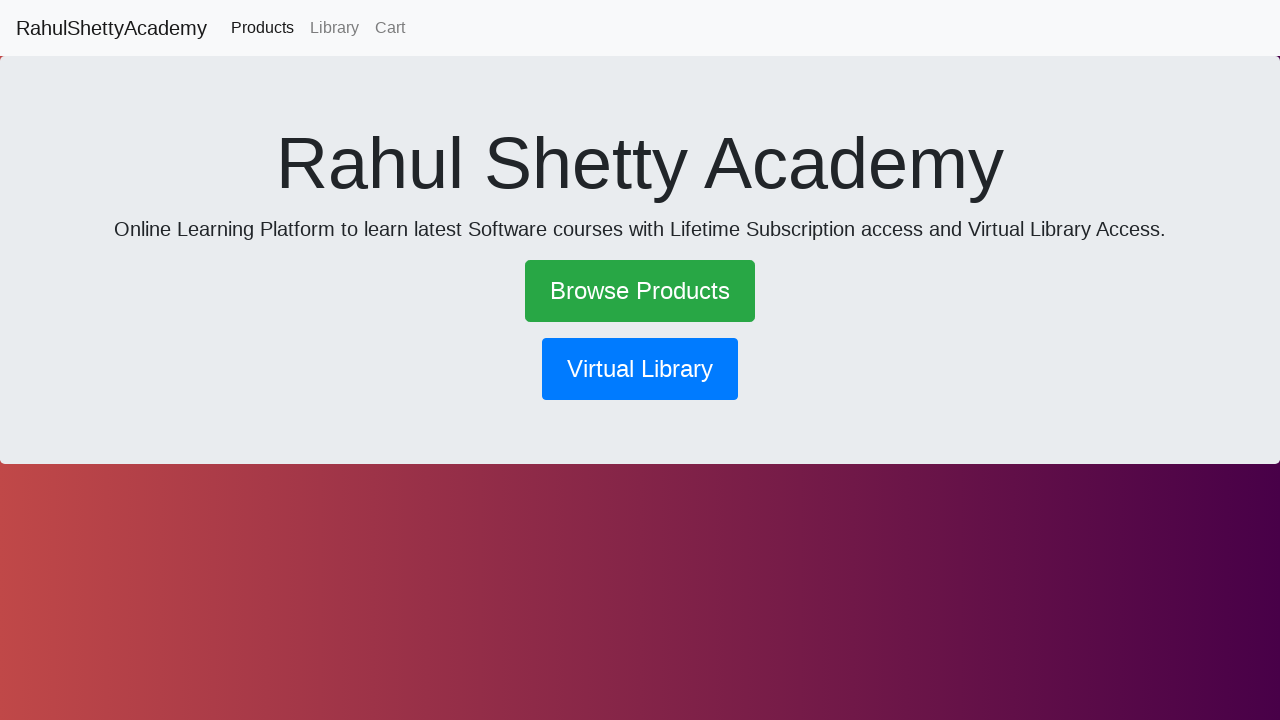

Set mobile viewport to 600x1000 pixels
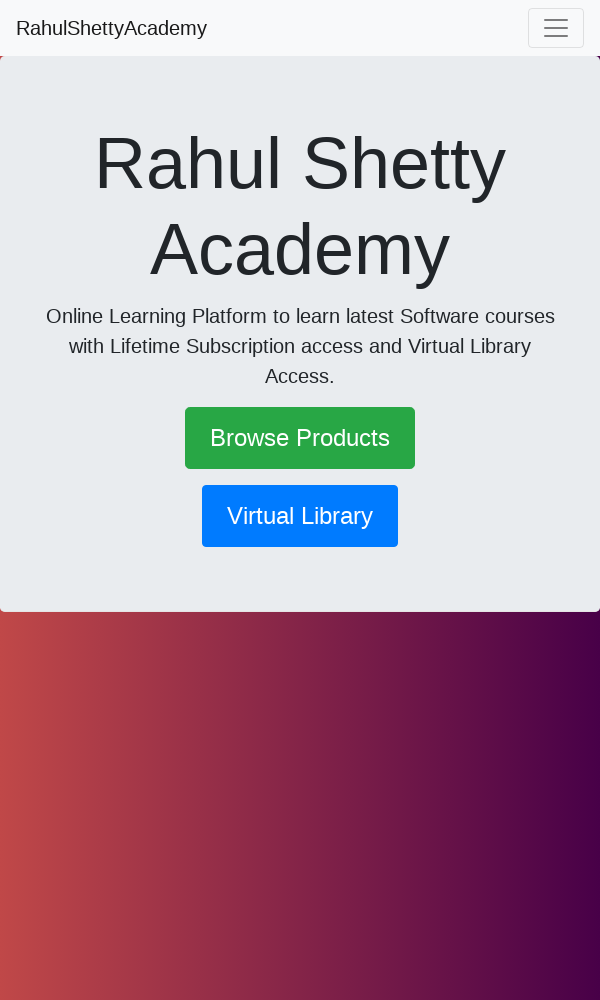

Clicked navbar toggler (hamburger menu) to expand mobile navigation at (556, 28) on .navbar-toggler
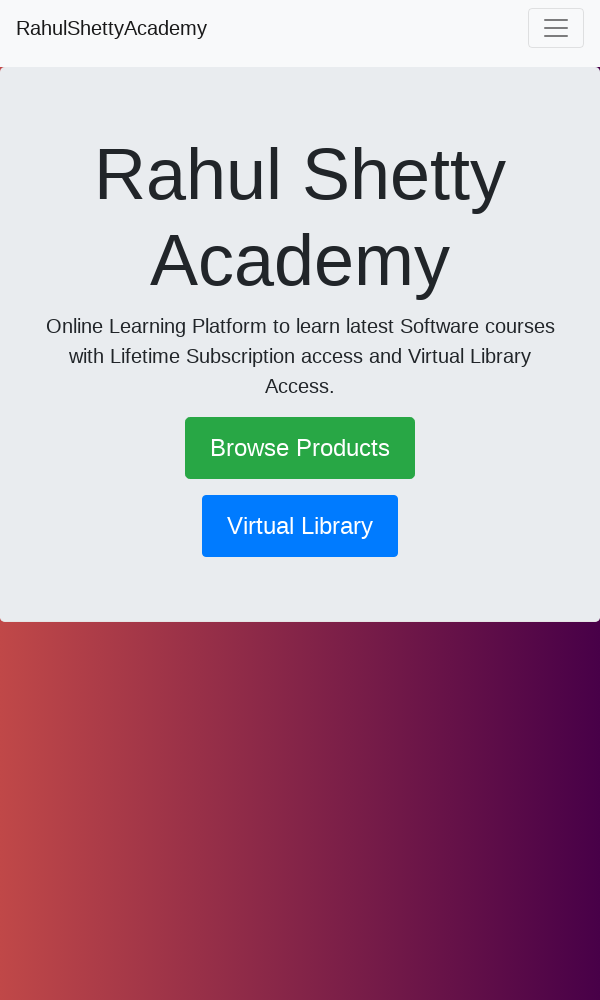

Waited 1000ms for menu animation to complete
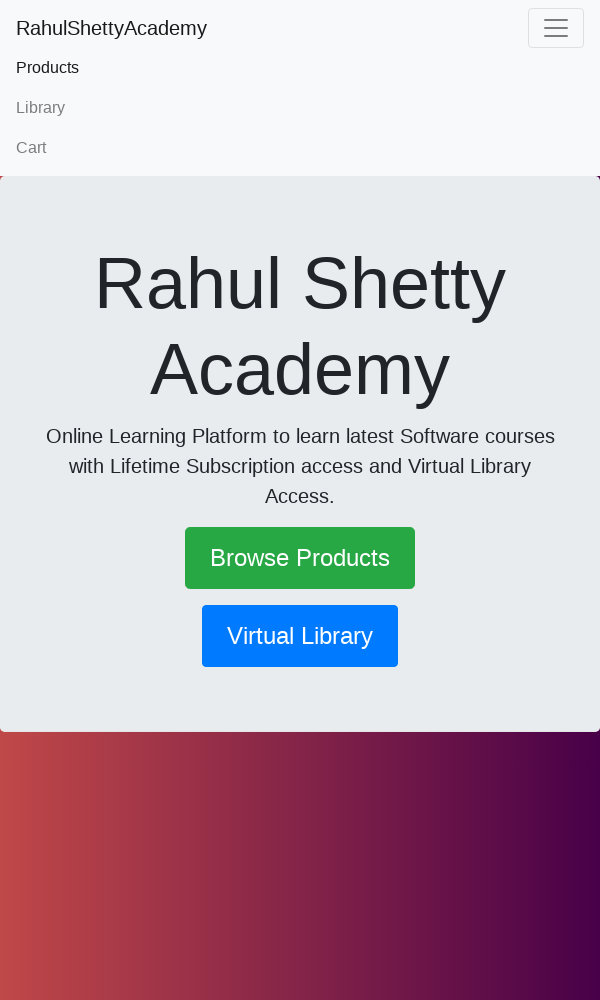

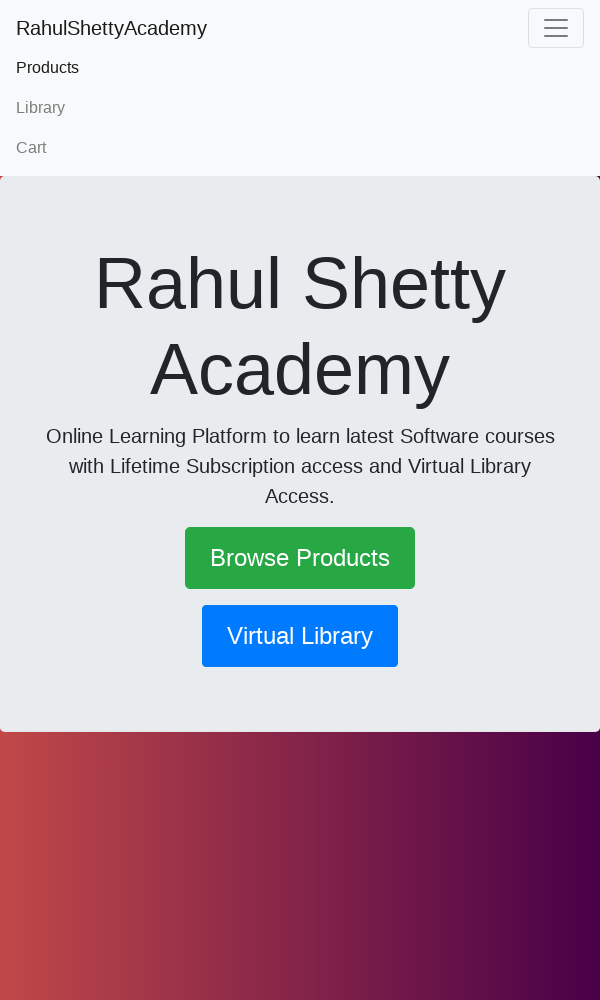